Tests that the todo counter displays the correct number of items as todos are added

Starting URL: https://demo.playwright.dev/todomvc

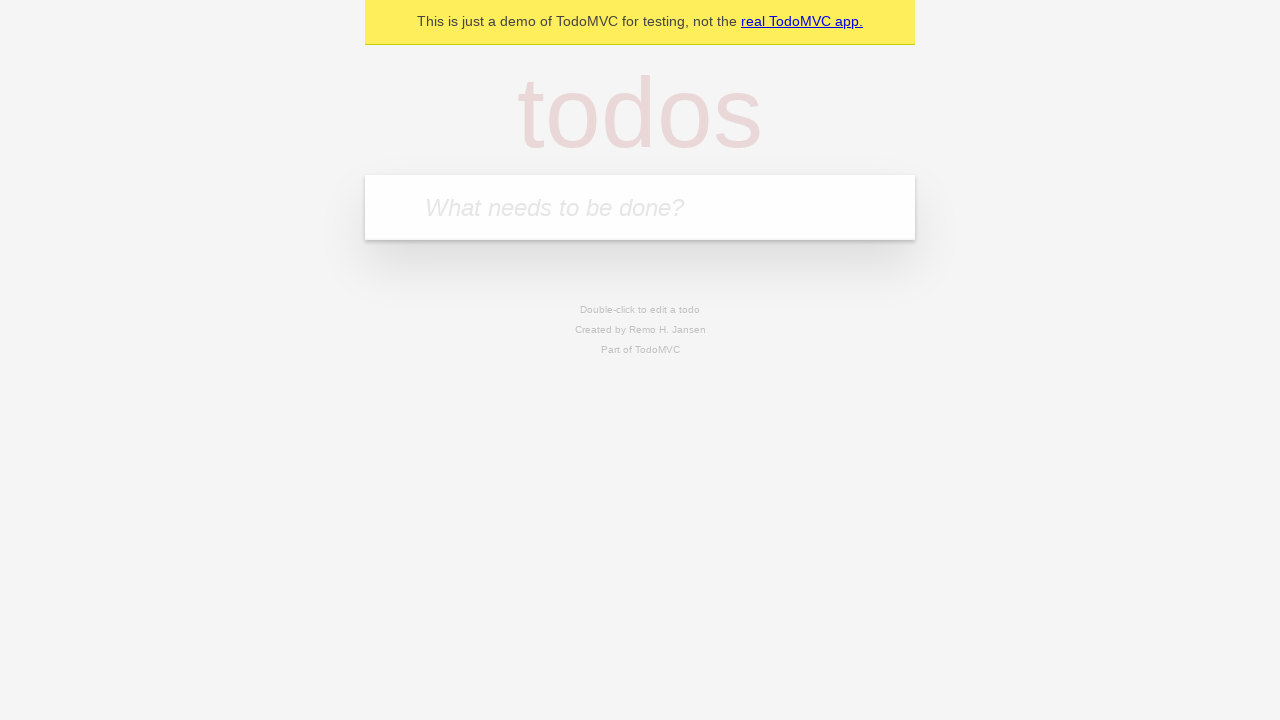

Filled new todo input with 'buy some cheese' on .new-todo
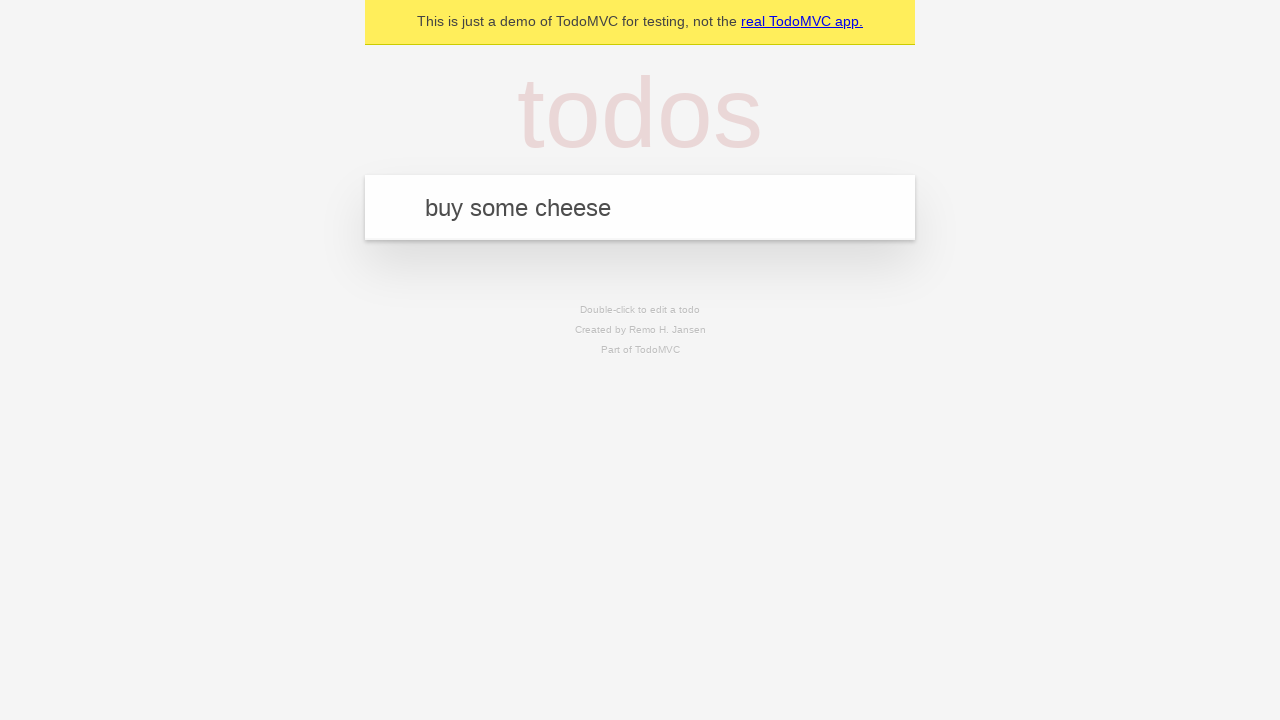

Pressed Enter to add first todo item on .new-todo
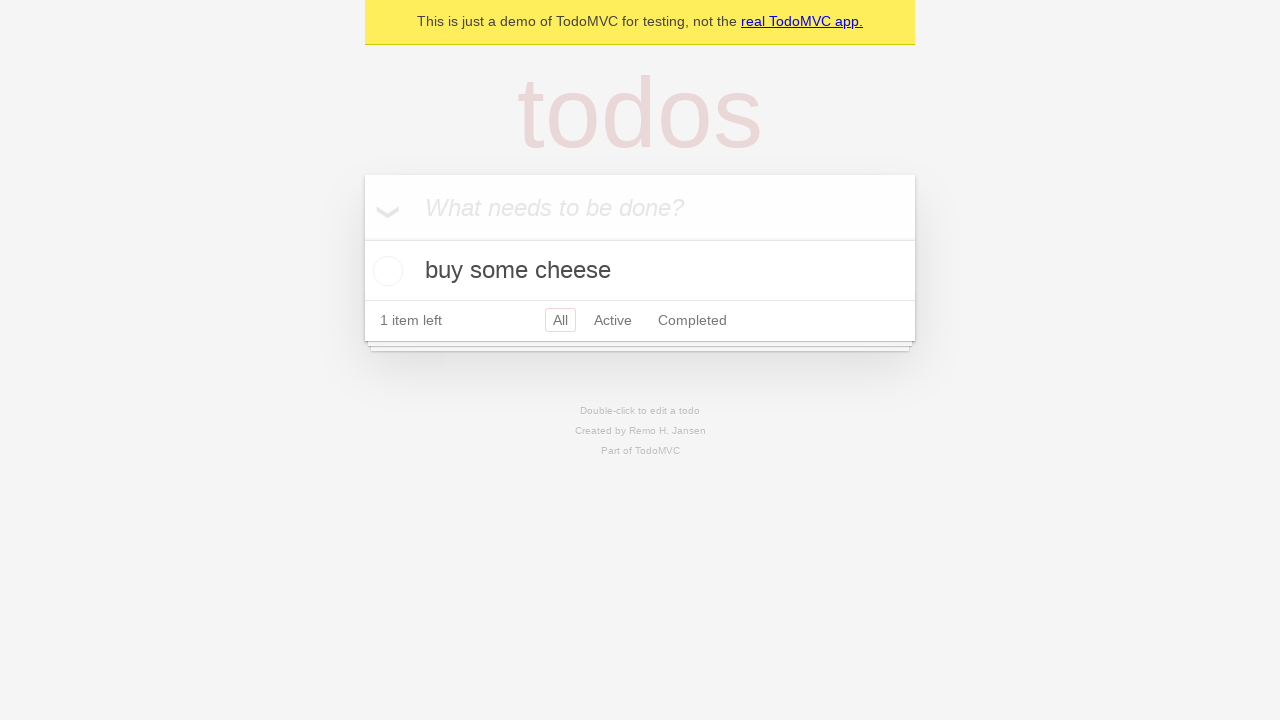

Todo counter element loaded after adding first item
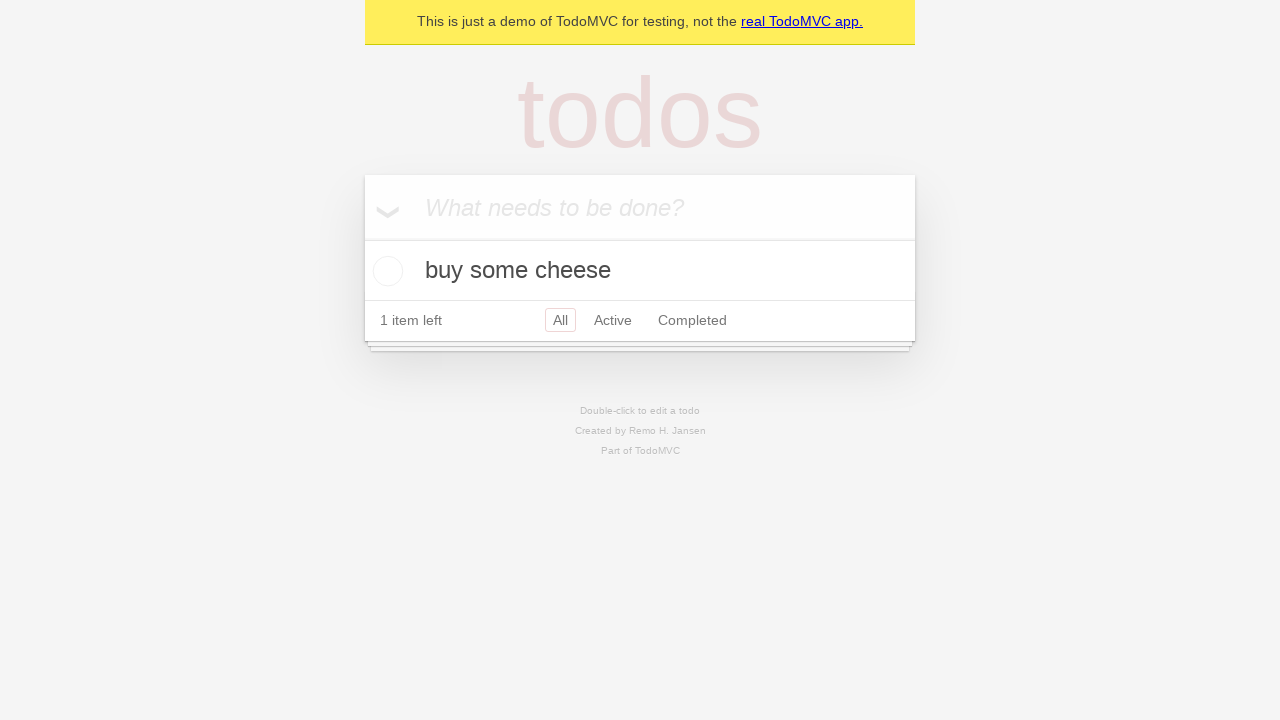

Filled new todo input with 'feed the cat' on .new-todo
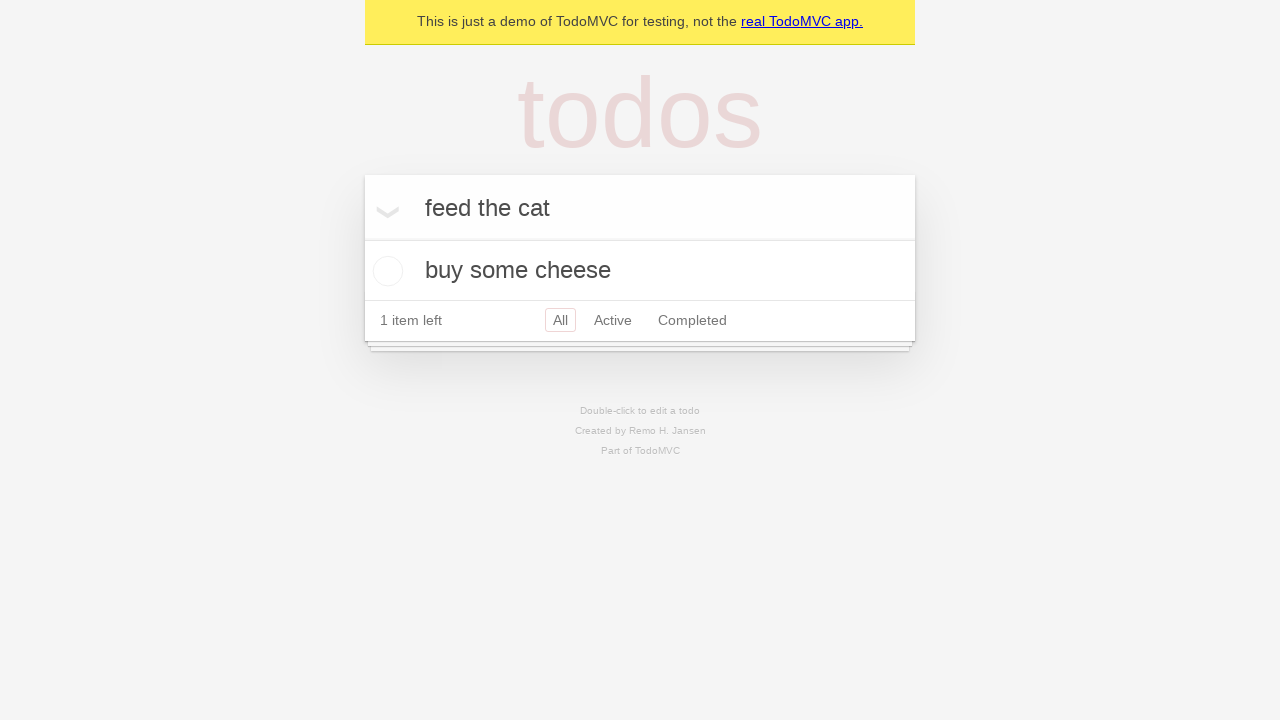

Pressed Enter to add second todo item on .new-todo
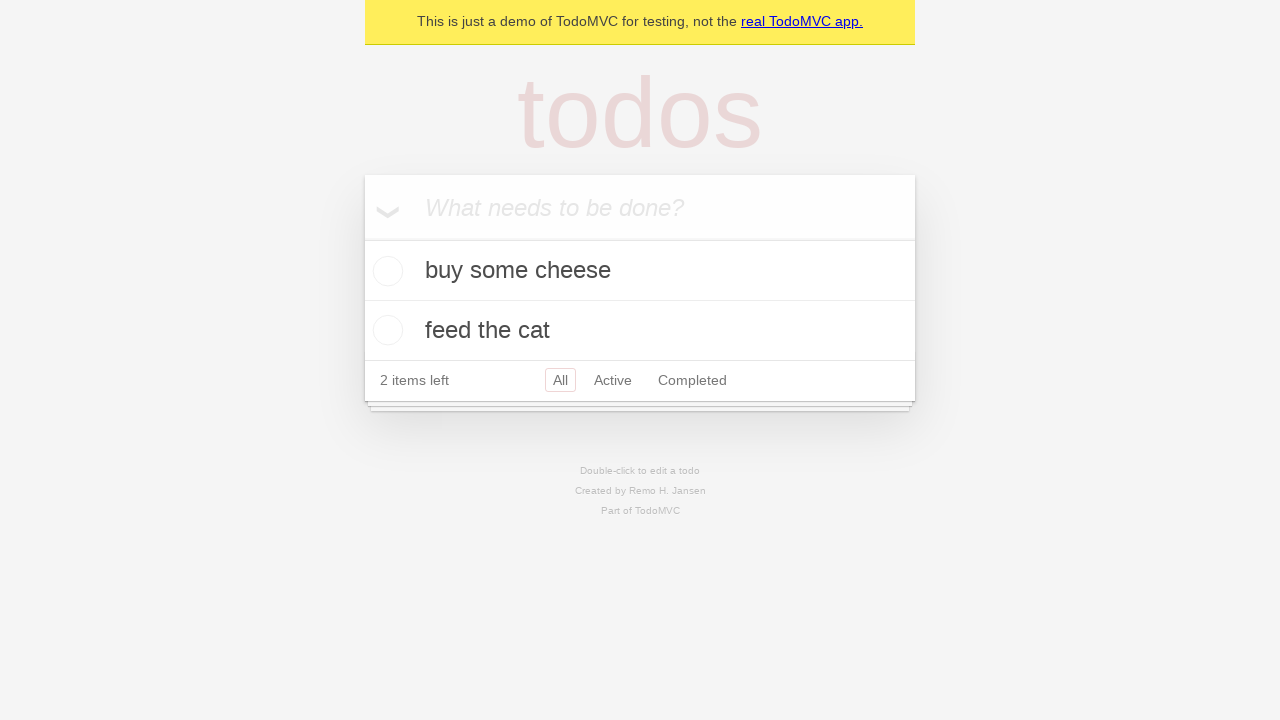

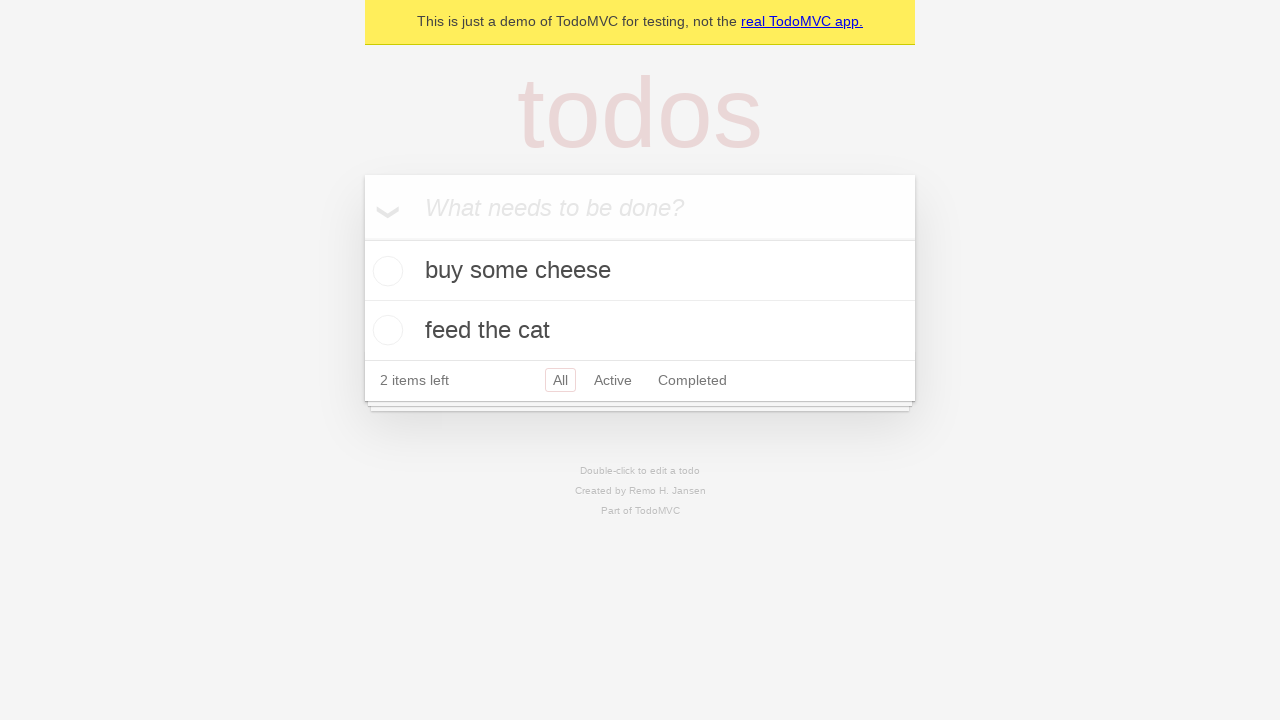